Opens a new tab from the main page, clicks an alert box button in the new tab, then closes it and returns to the parent window

Starting URL: https://www.hyrtutorials.com/p/window-handles-practice.html

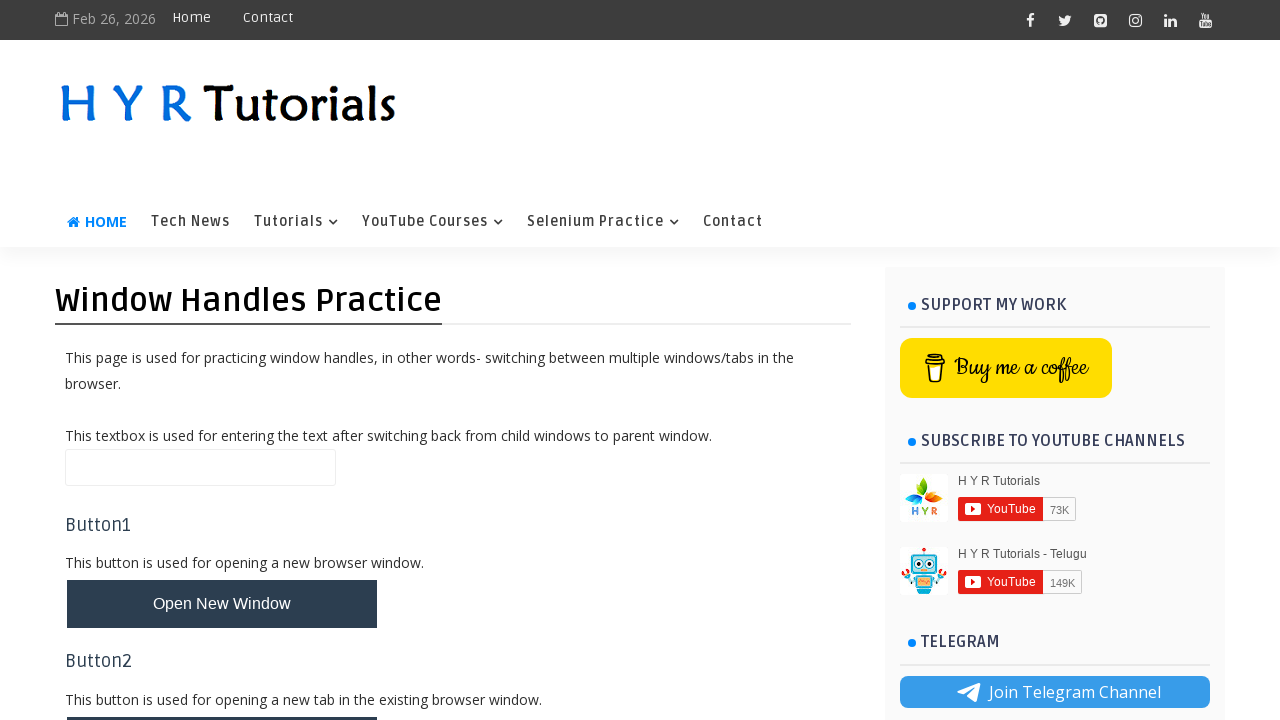

Clicked button to open new tab at (222, 696) on #newTabBtn
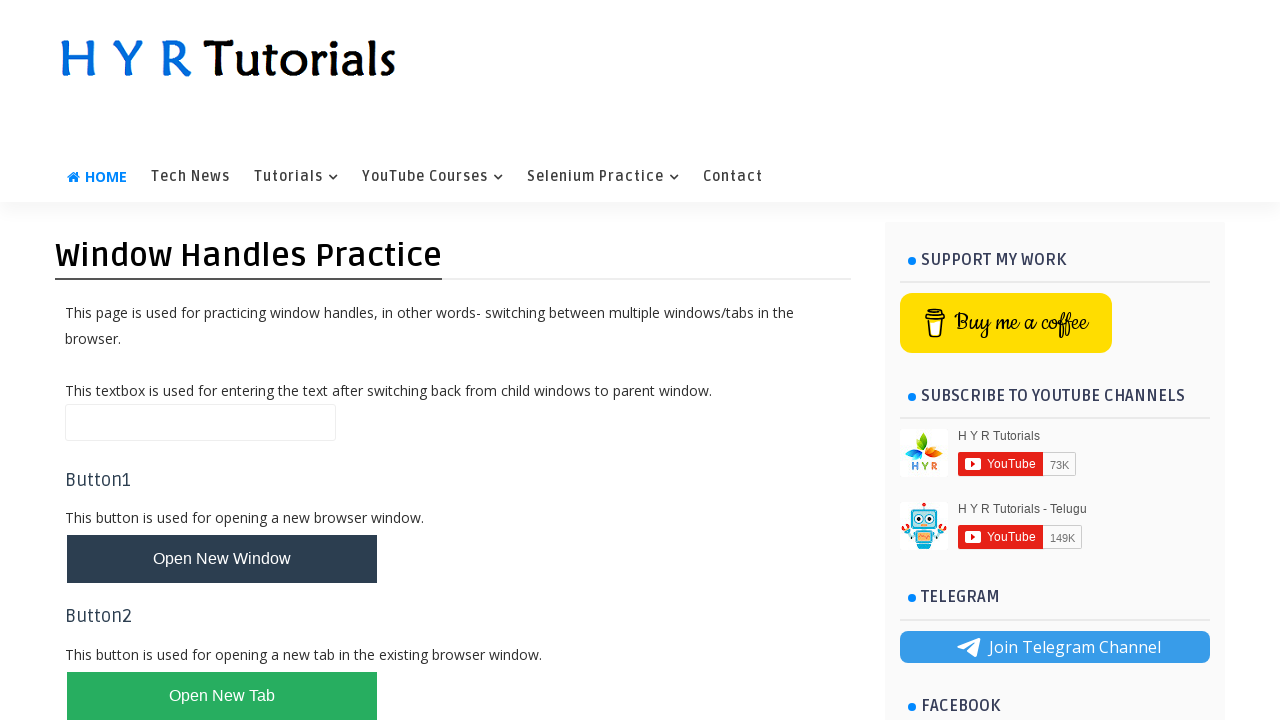

New tab opened and captured
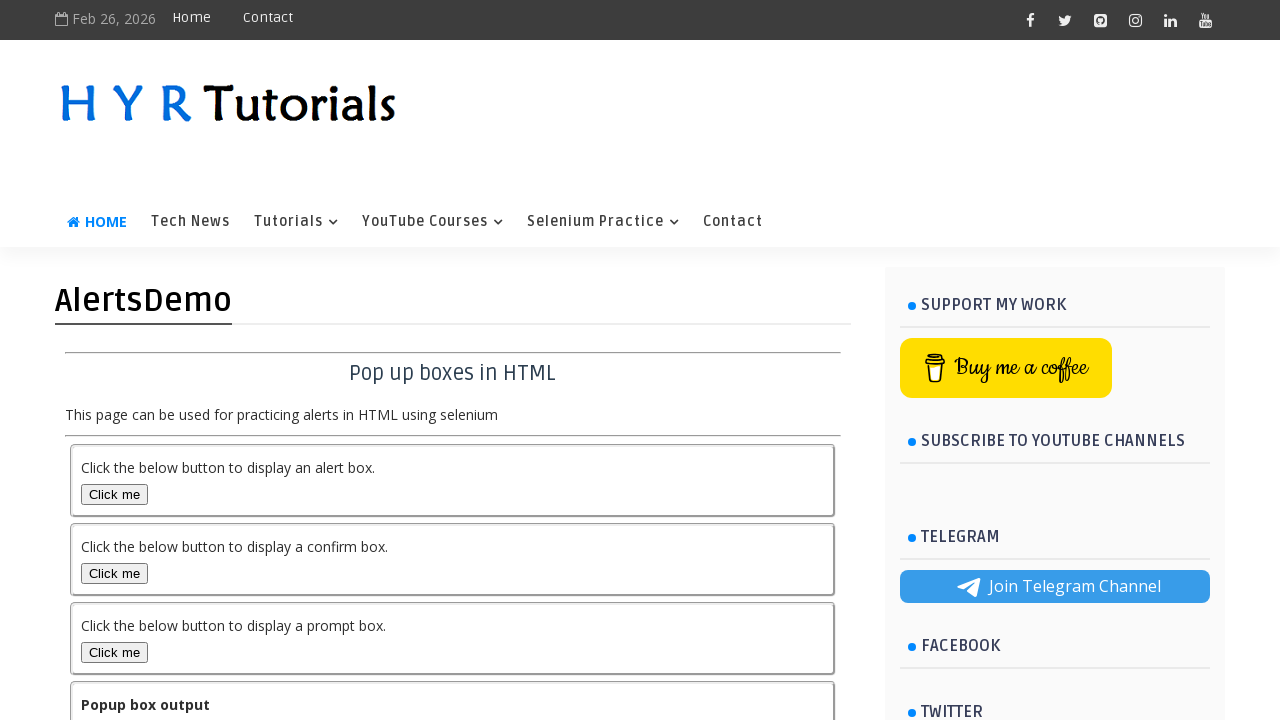

New tab finished loading
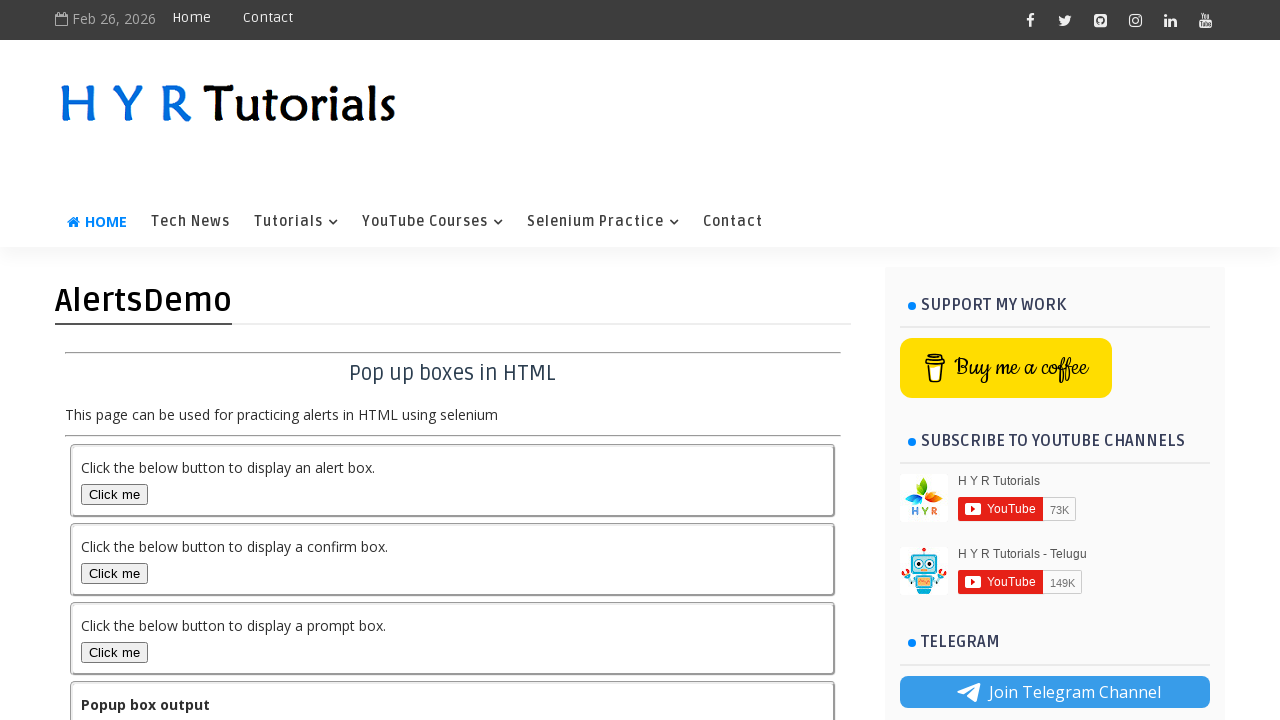

Clicked alert box button in new tab at (114, 494) on #alertBox
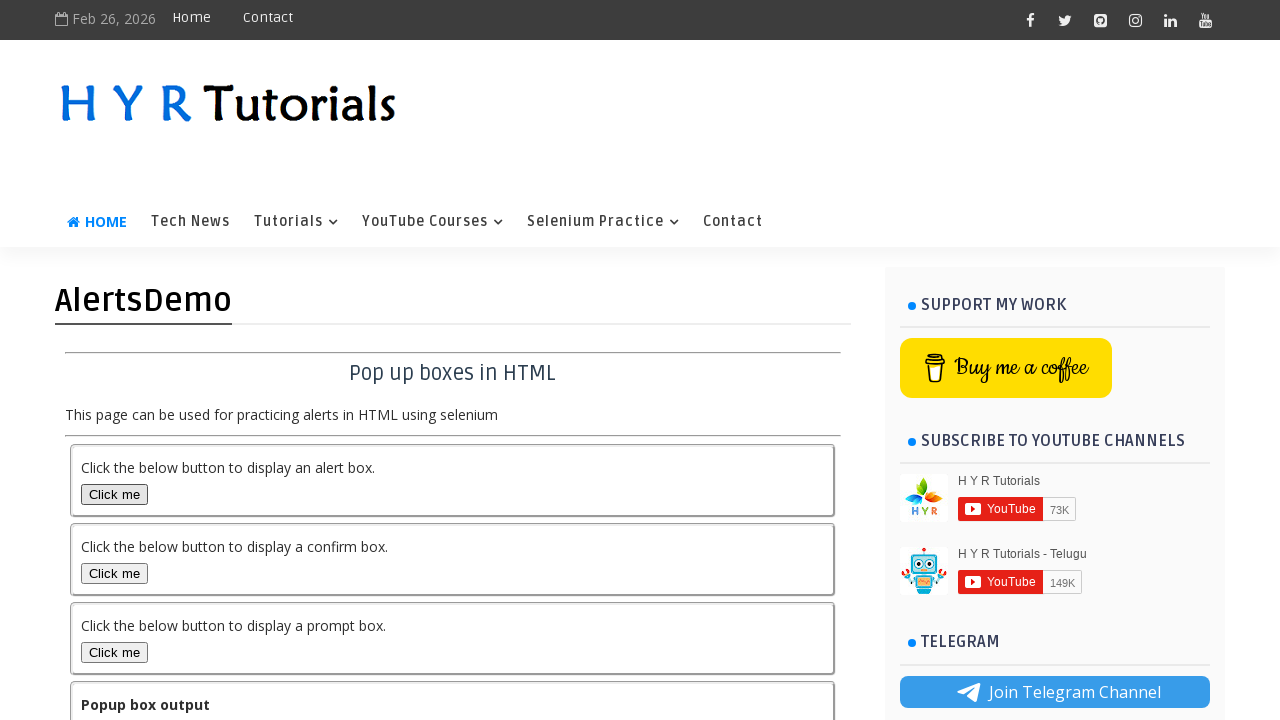

Alert dialog handler registered and accepted
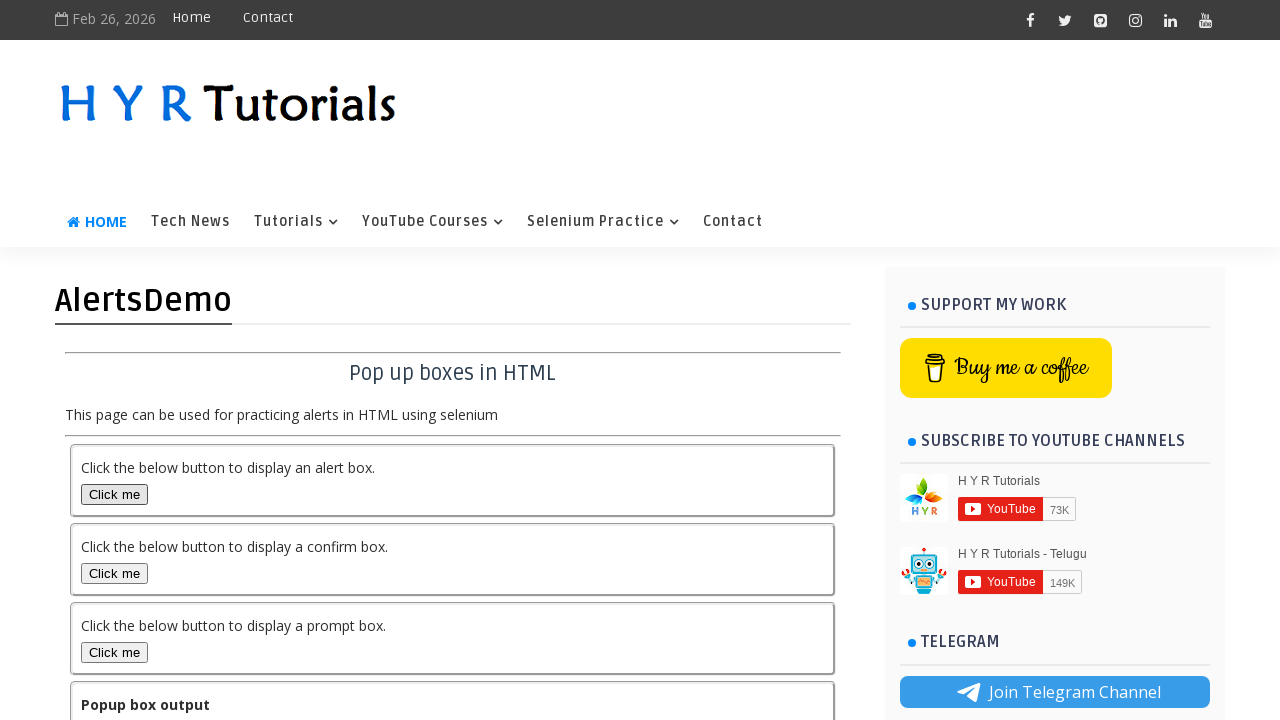

Closed new tab and returned to parent window
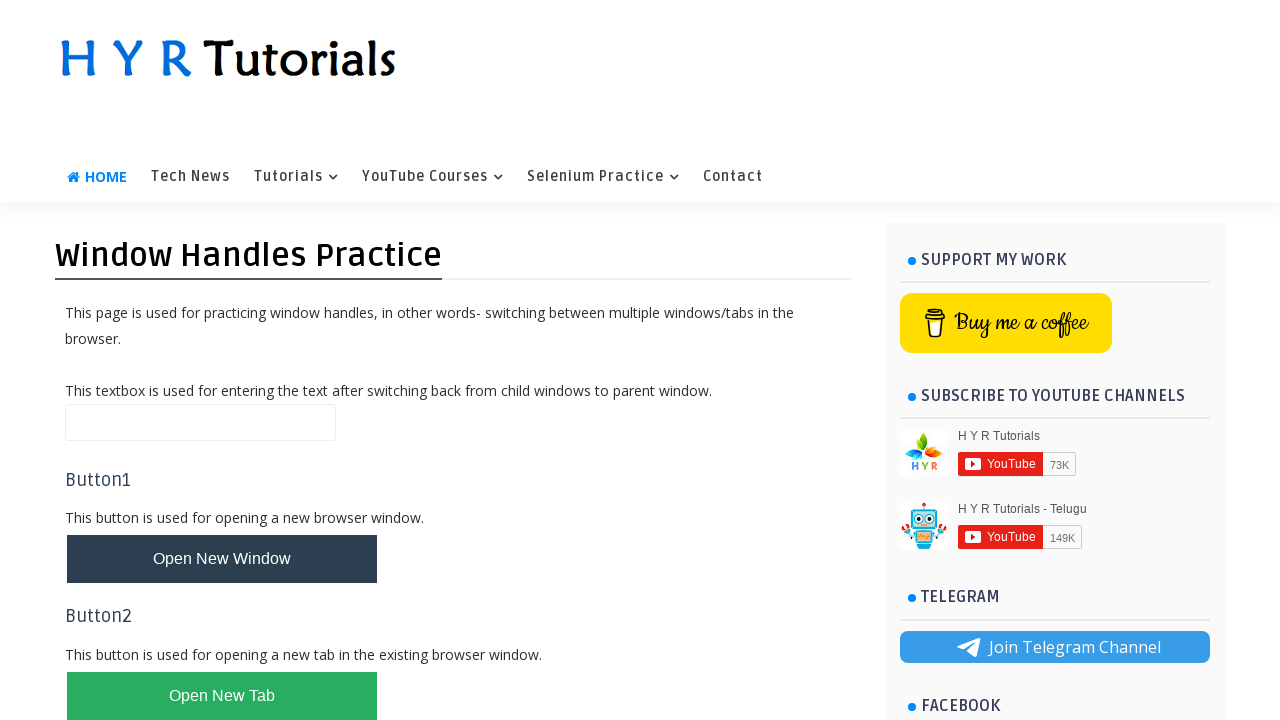

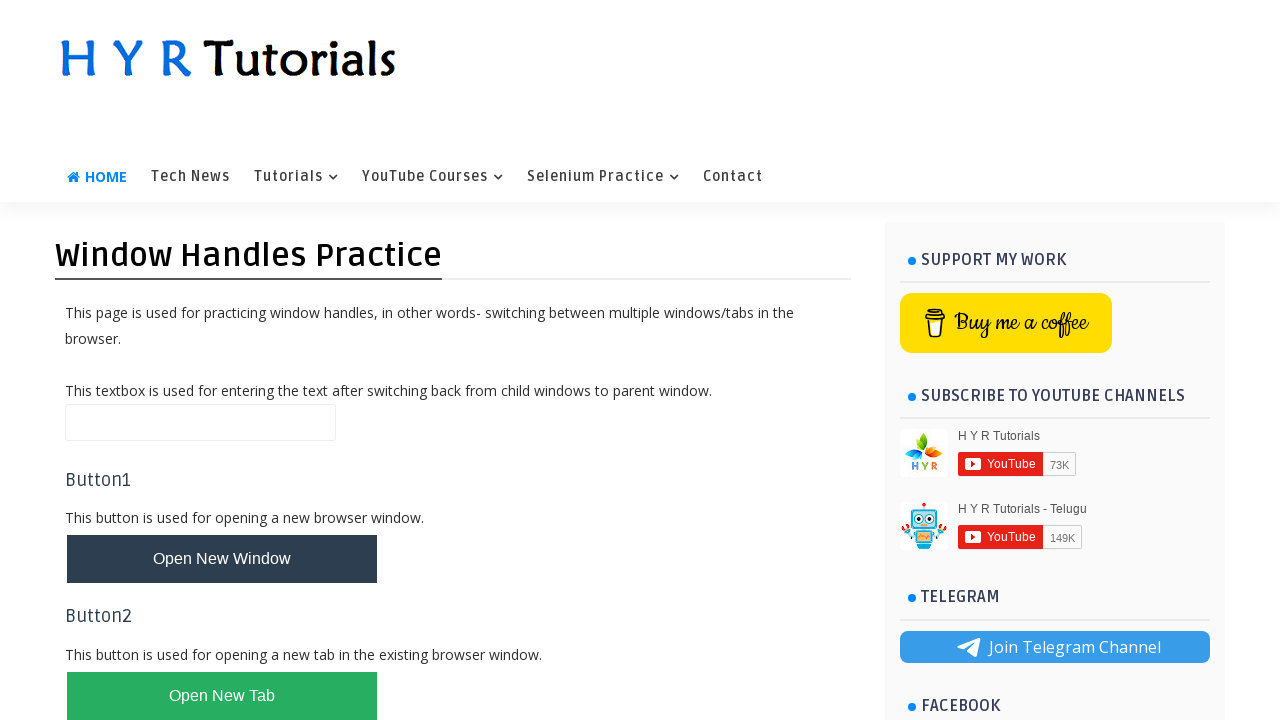